Tests button click and alert handling by clicking a primary button three times and accepting the alert each time

Starting URL: http://uitestingplayground.com/classattr/

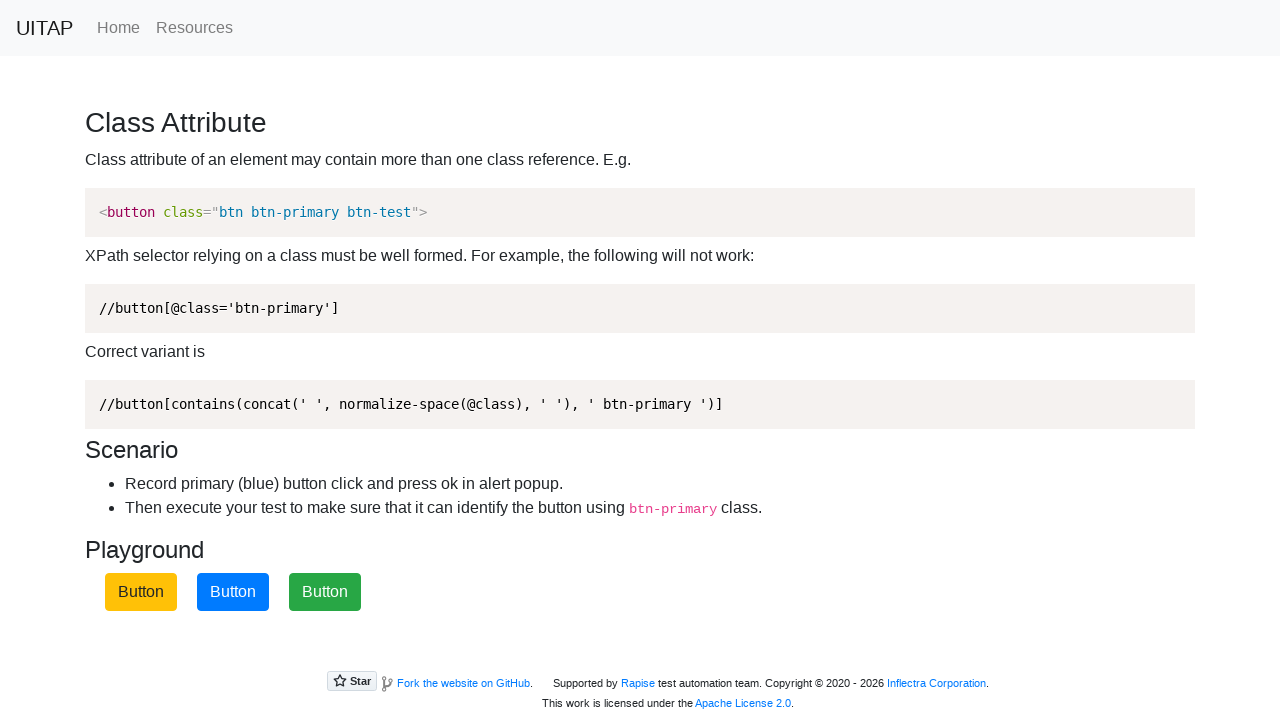

Clicked the primary button at (233, 592) on .btn-primary
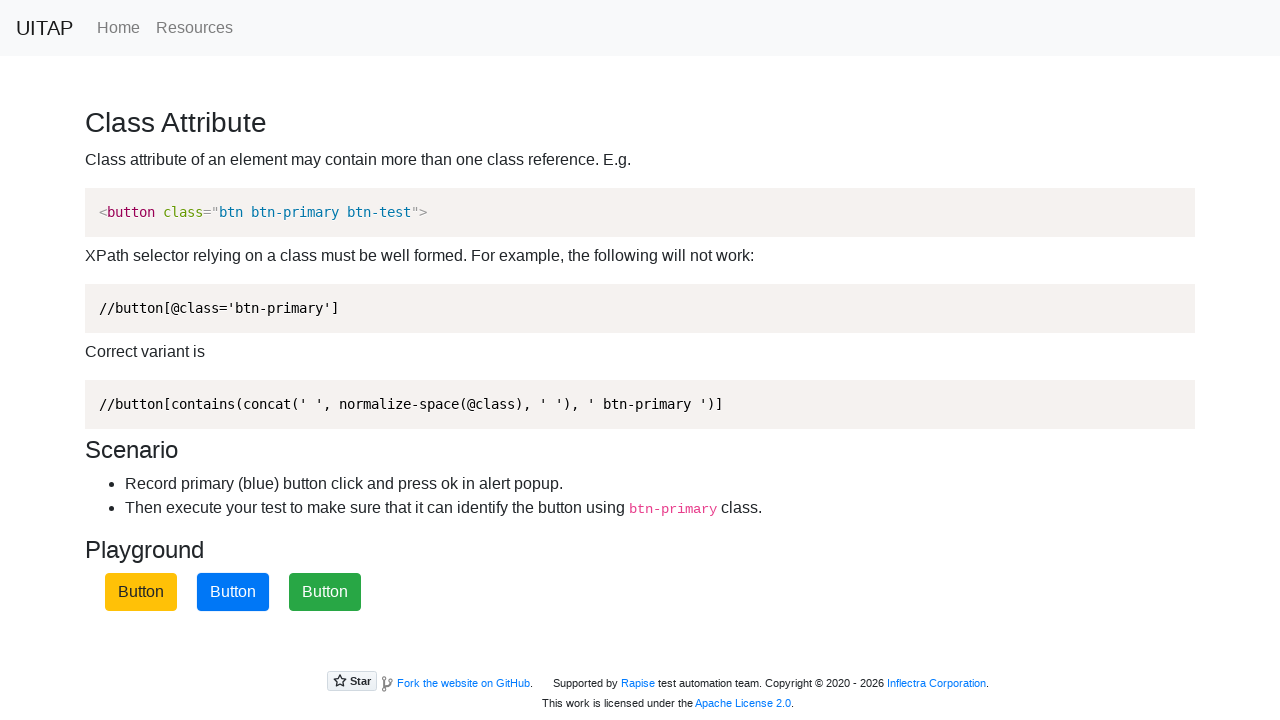

Set up dialog handler to accept alerts
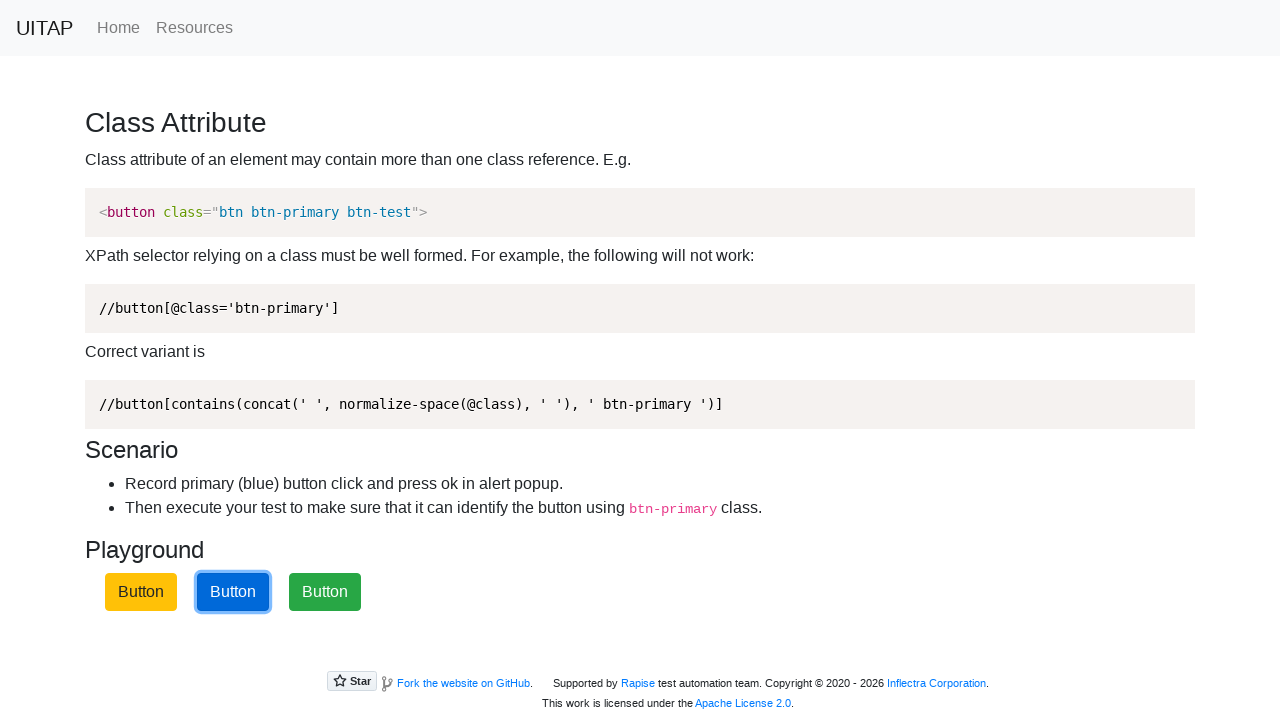

Waited 1 second for alert to be processed
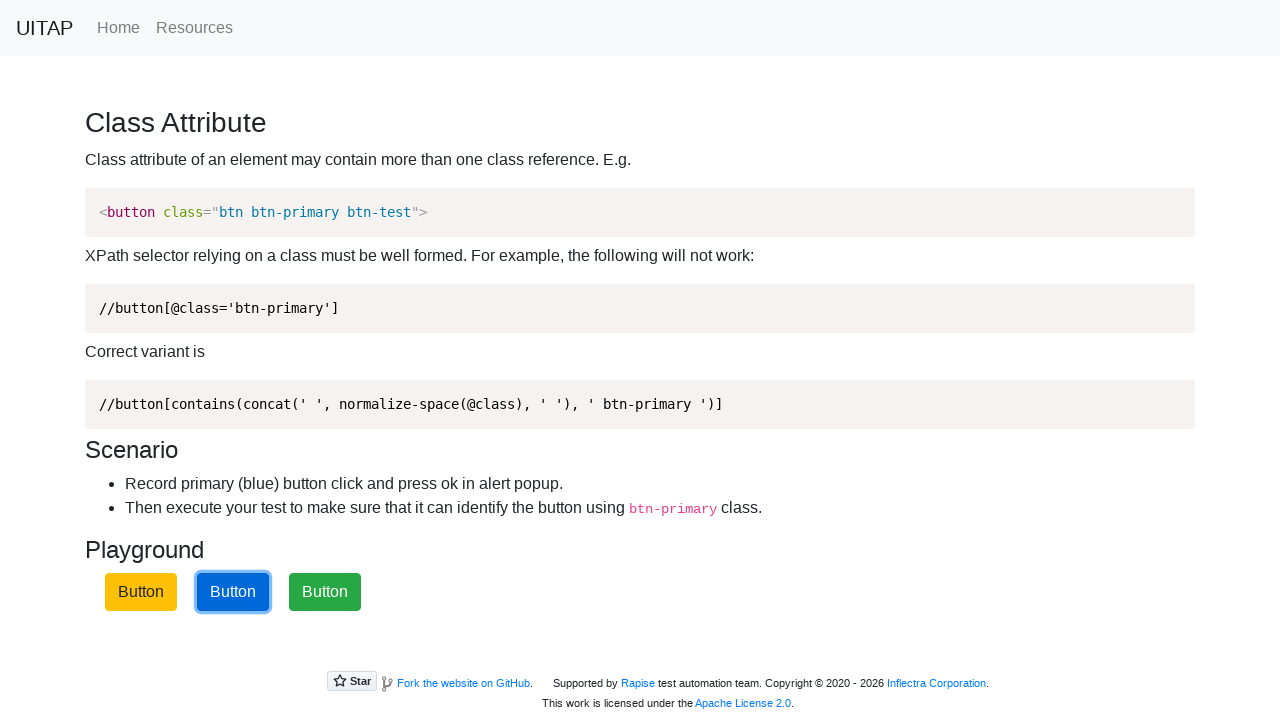

Clicked the primary button at (233, 592) on .btn-primary
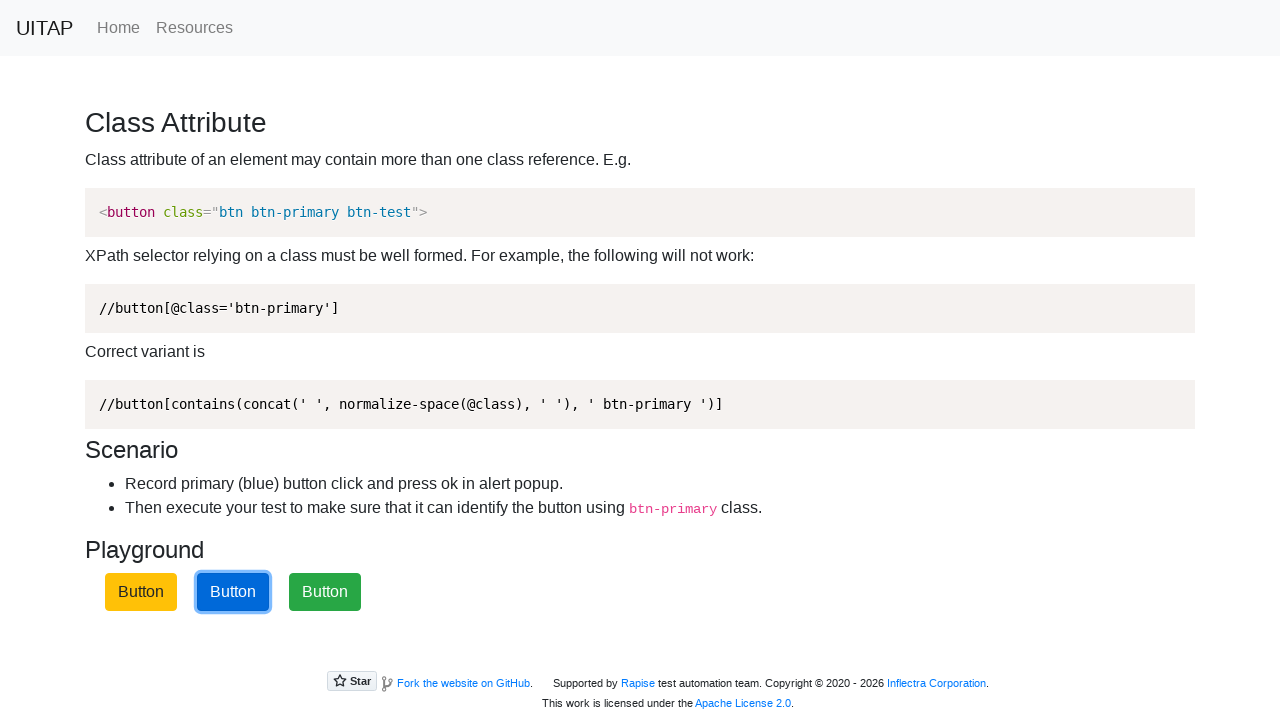

Set up dialog handler to accept alerts
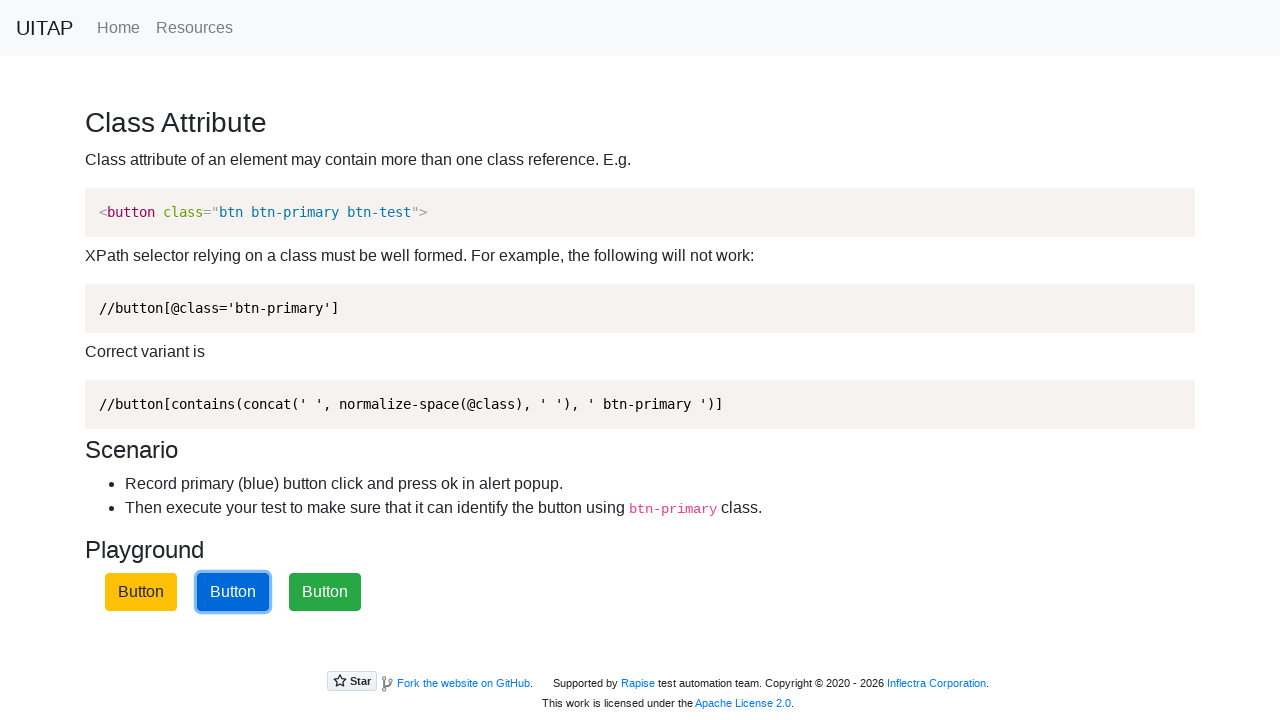

Waited 1 second for alert to be processed
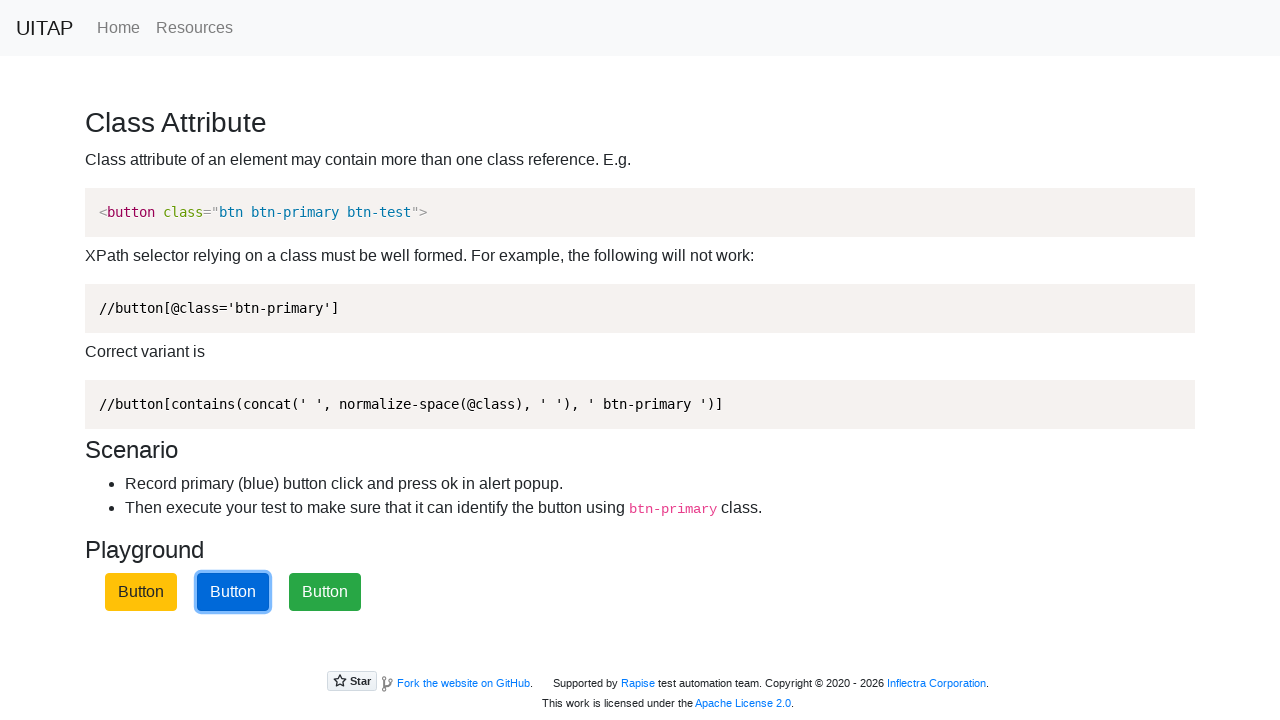

Clicked the primary button at (233, 592) on .btn-primary
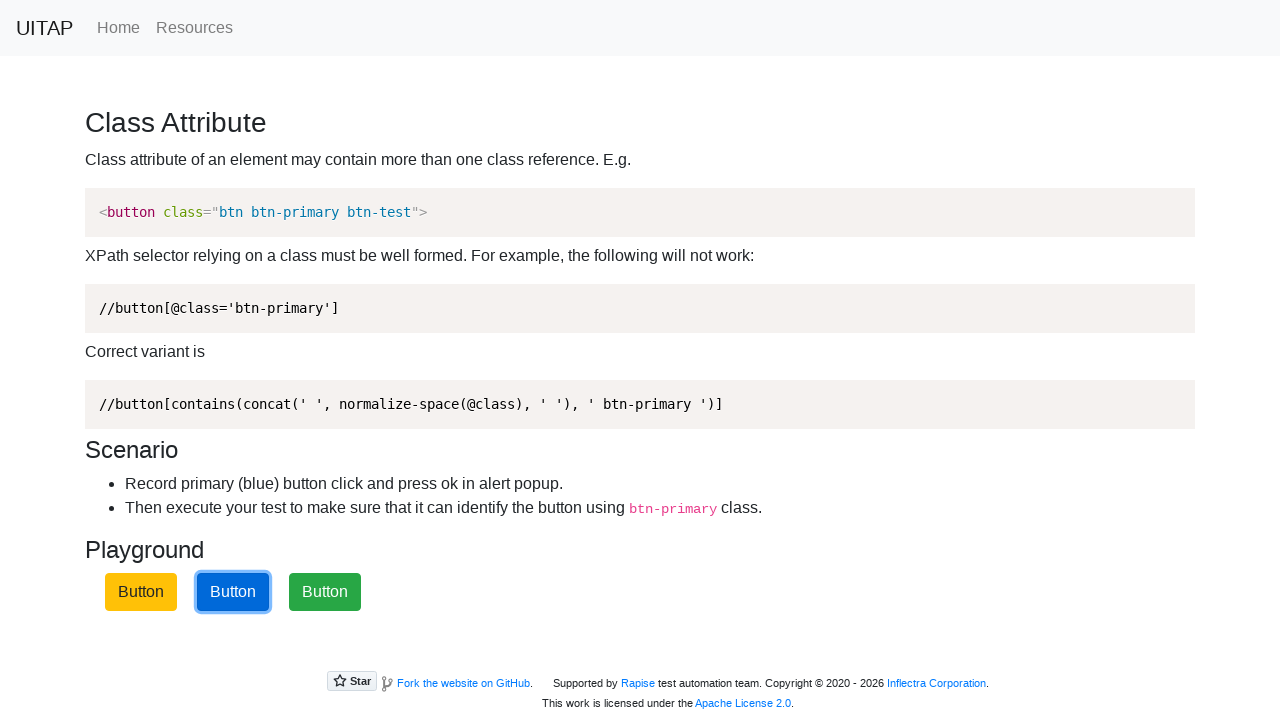

Set up dialog handler to accept alerts
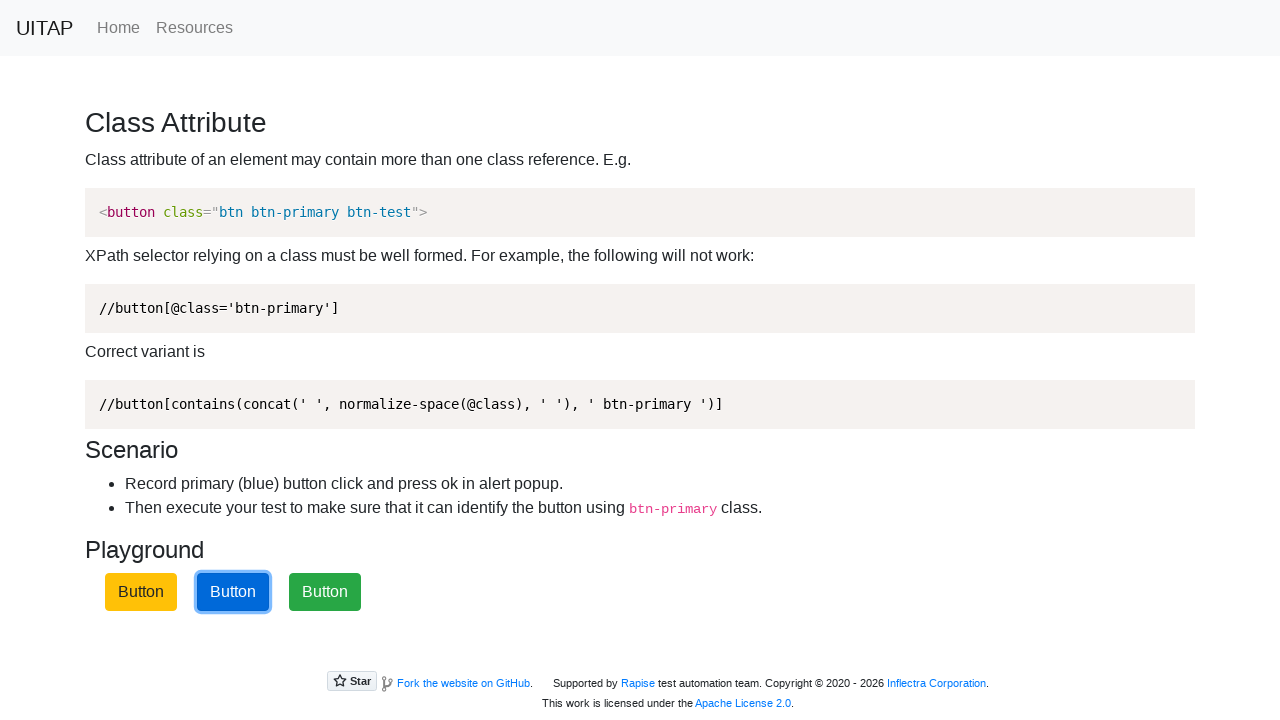

Waited 1 second for alert to be processed
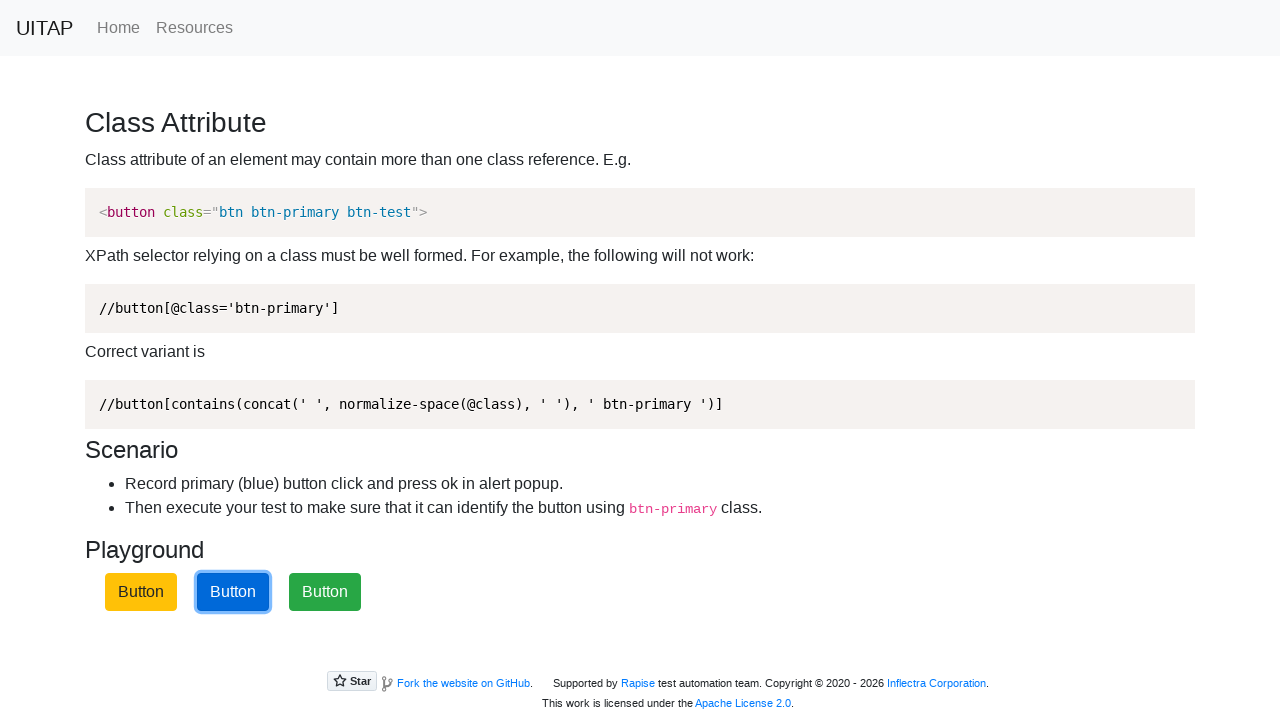

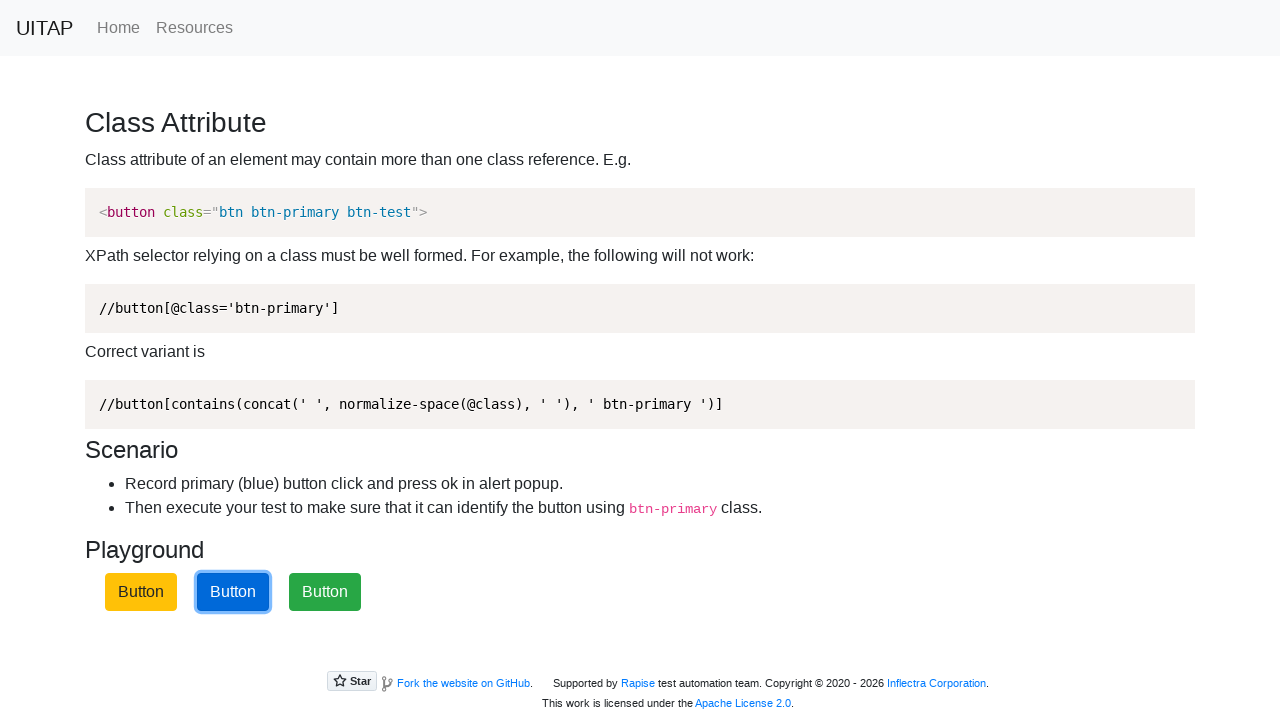